Resizes a box in the restriction area by dragging 300 pixels horizontally and 100 pixels vertically, then verifies the size change

Starting URL: https://demoqa.com/resizable

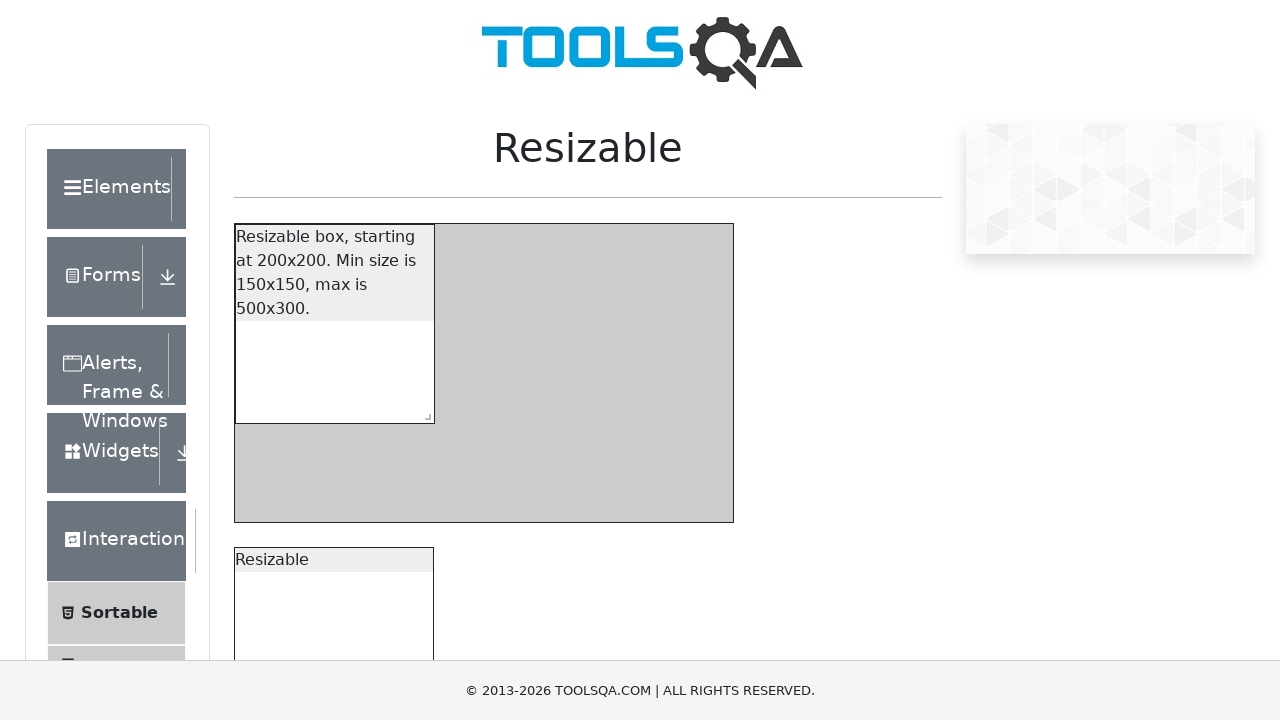

Located the resize handle for the restricted resizable box
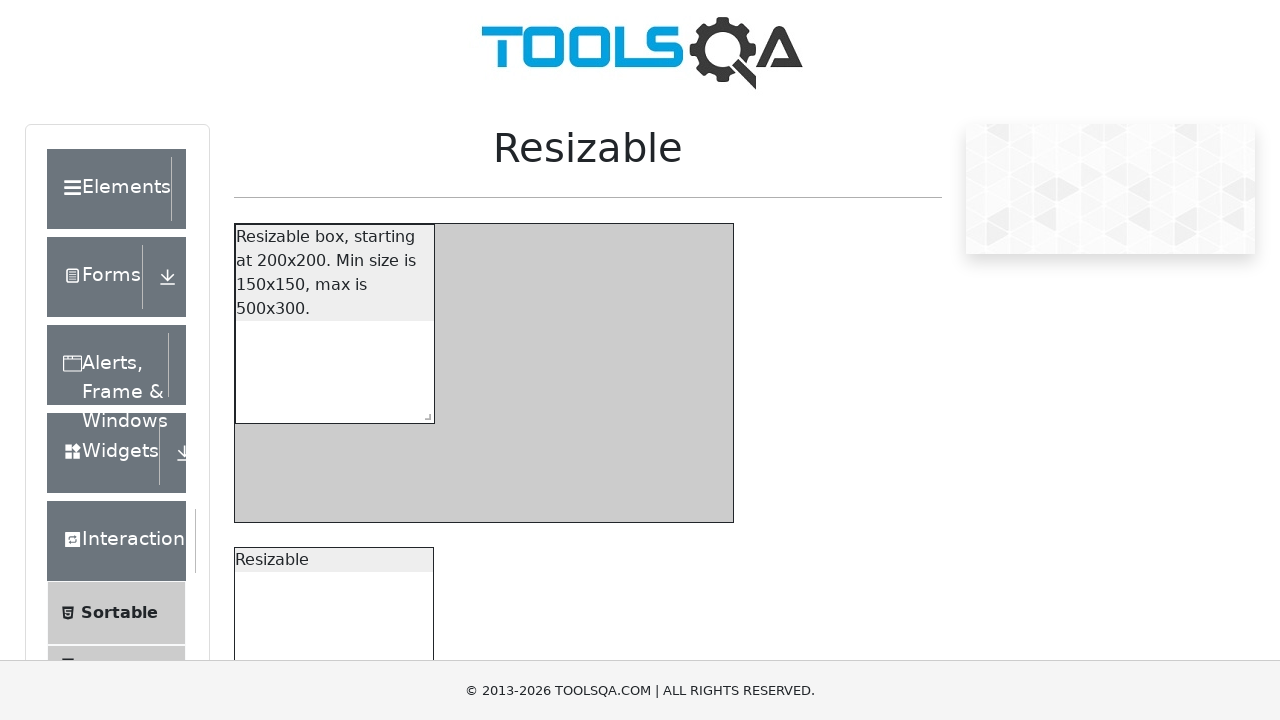

Retrieved the bounding box coordinates of the resize handle
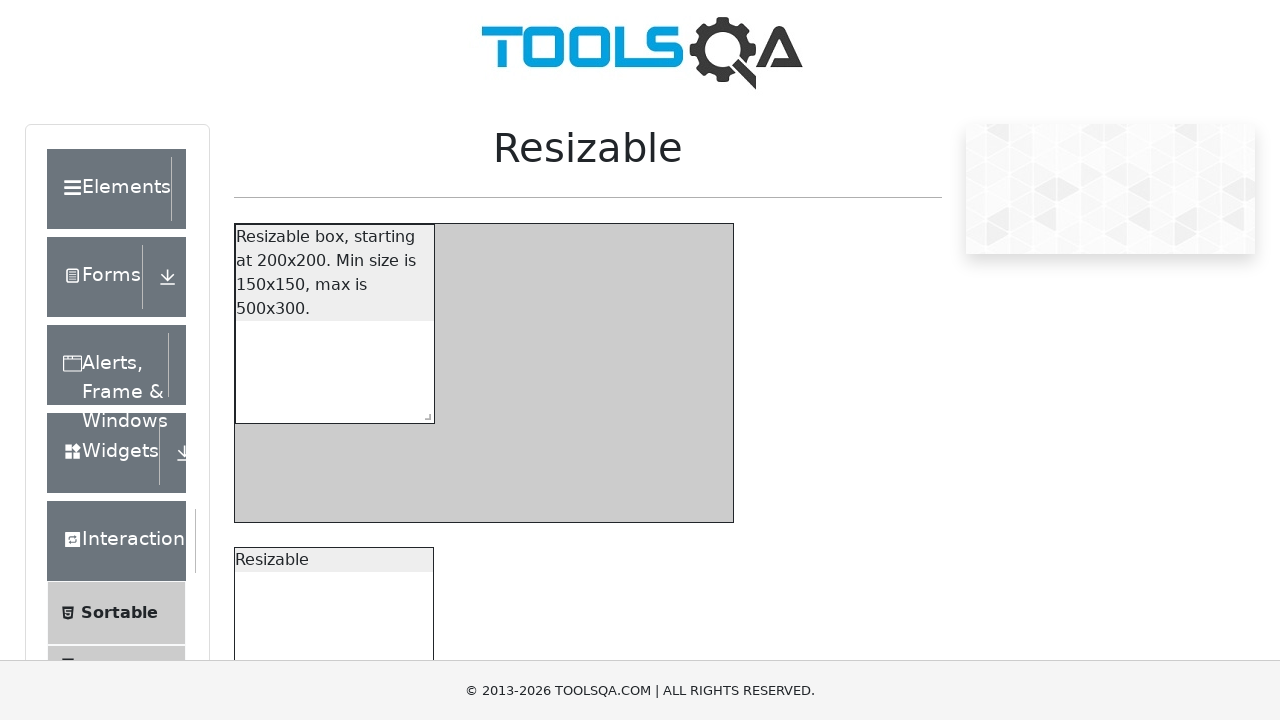

Moved mouse to the center of the resize handle at (424, 413)
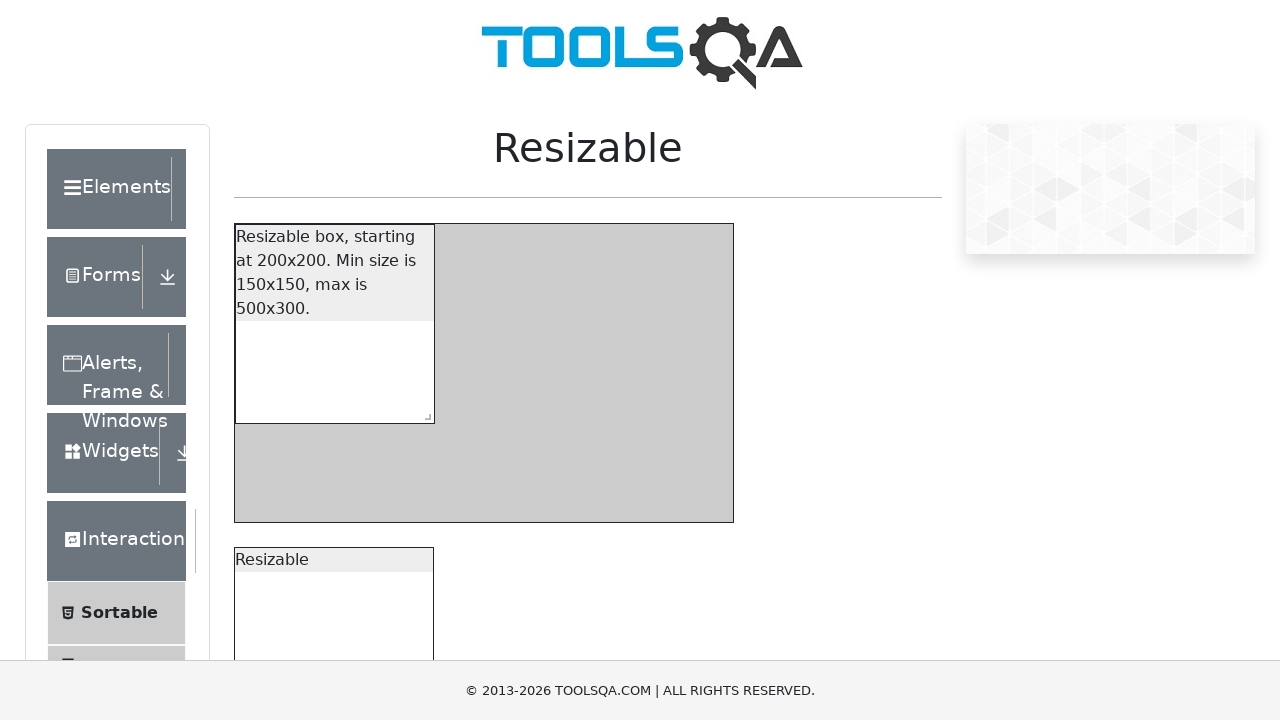

Pressed mouse button down to start dragging at (424, 413)
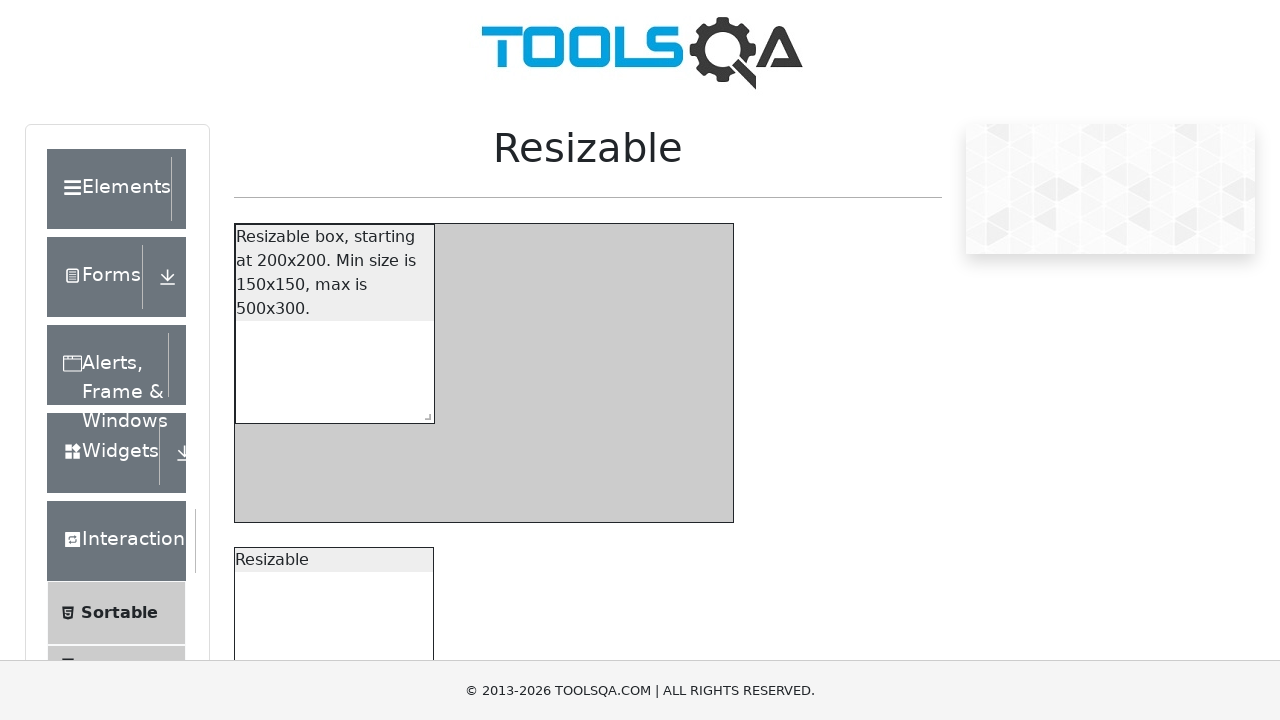

Dragged the resize handle 300 pixels horizontally and 100 pixels vertically at (724, 513)
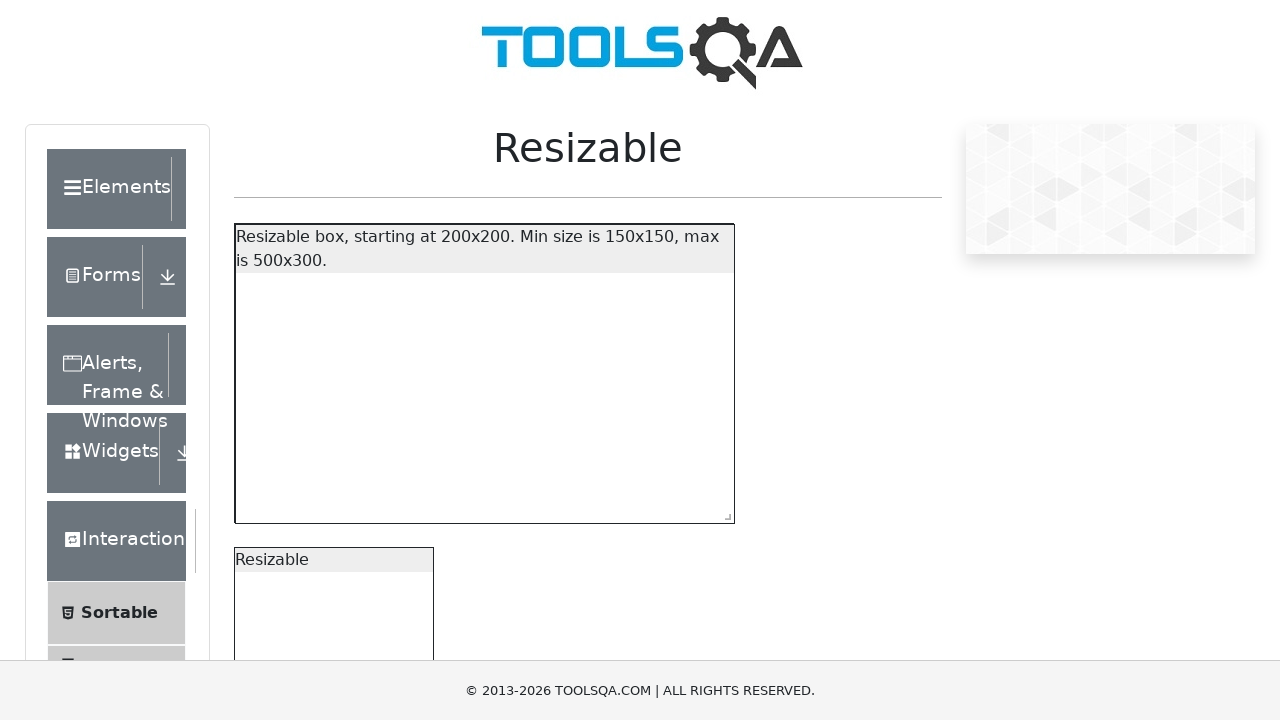

Released the mouse button to complete the resize operation at (724, 513)
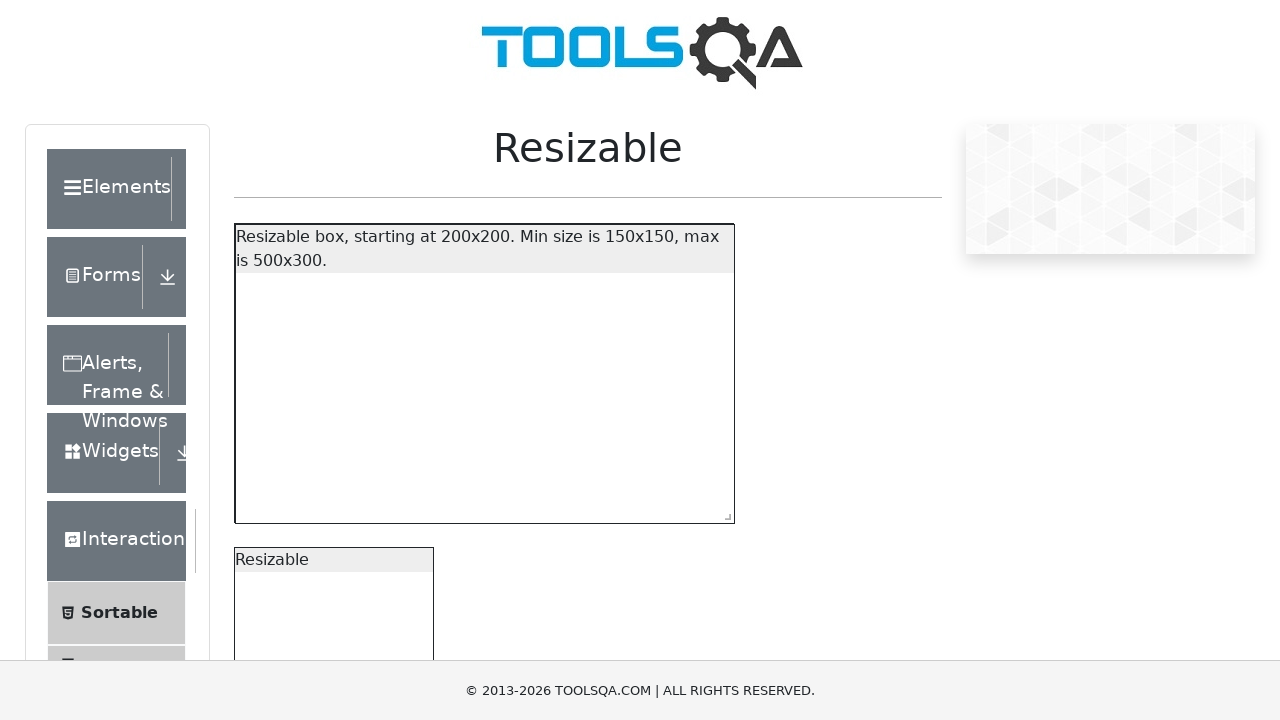

Verified the resizable box is visible after resize
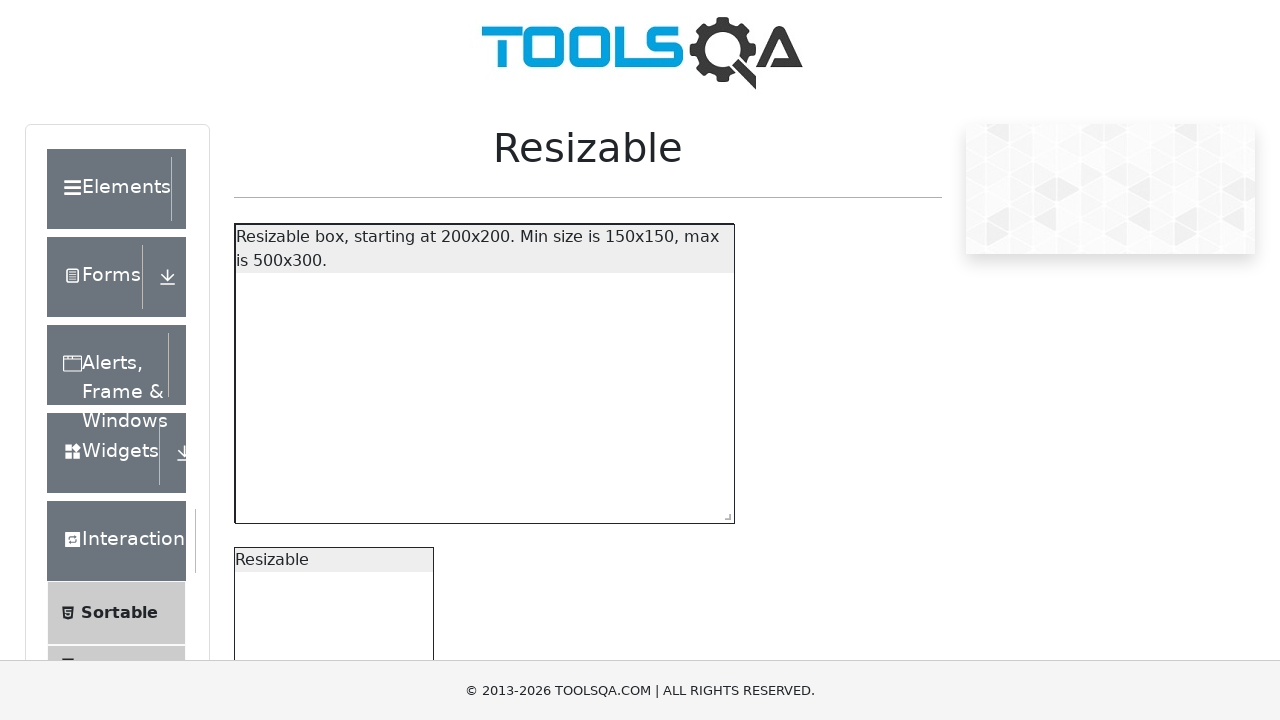

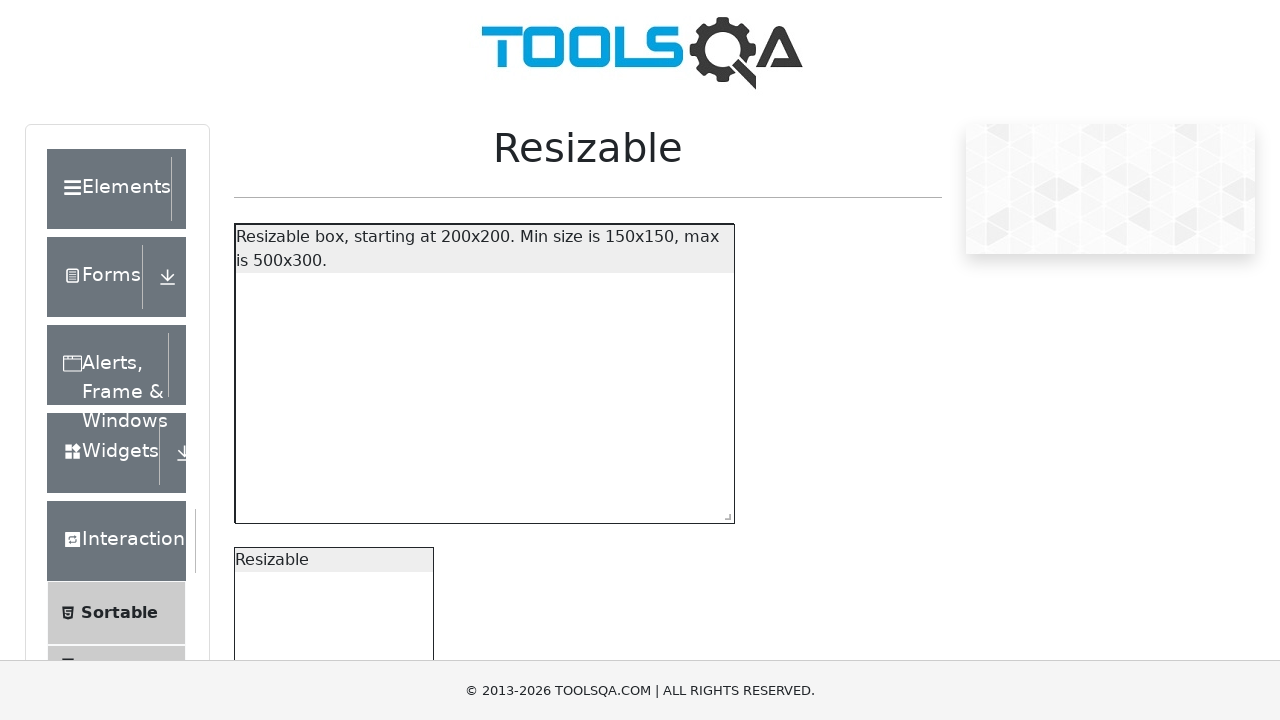